Tests filtering to display all items after filtering by other categories

Starting URL: https://demo.playwright.dev/todomvc

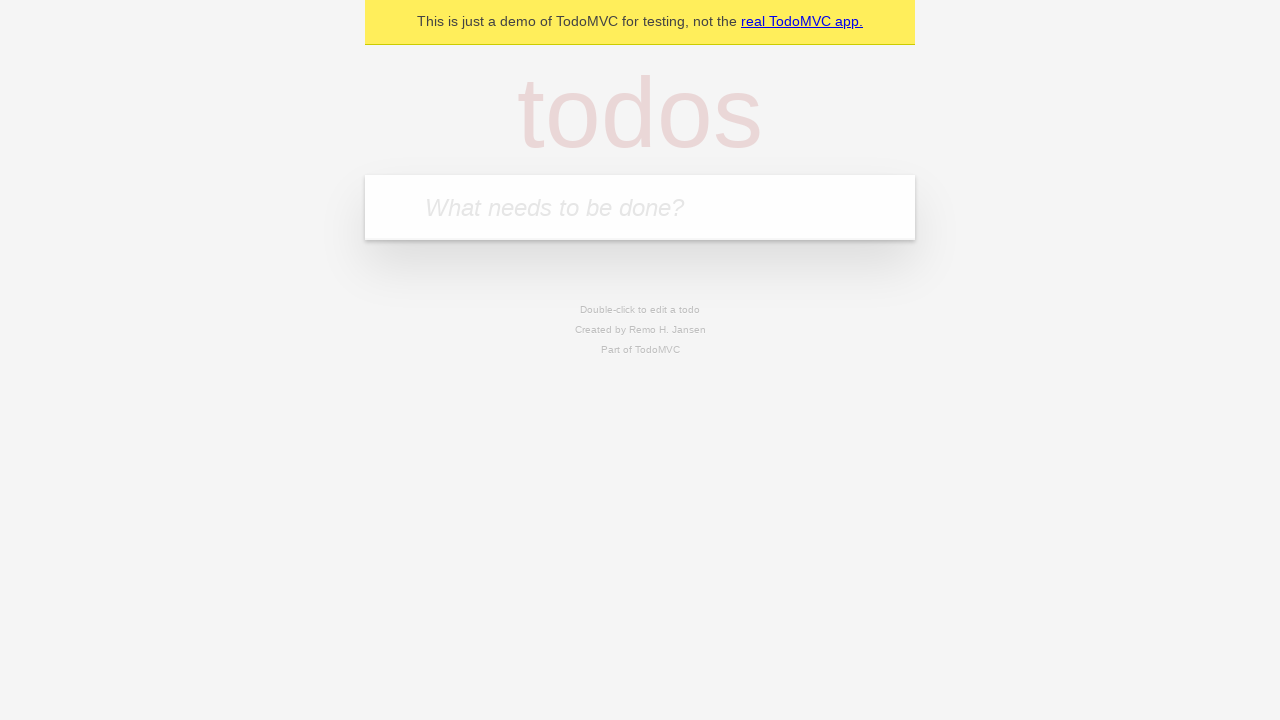

Filled todo input with 'buy some cheese' on internal:attr=[placeholder="What needs to be done?"i]
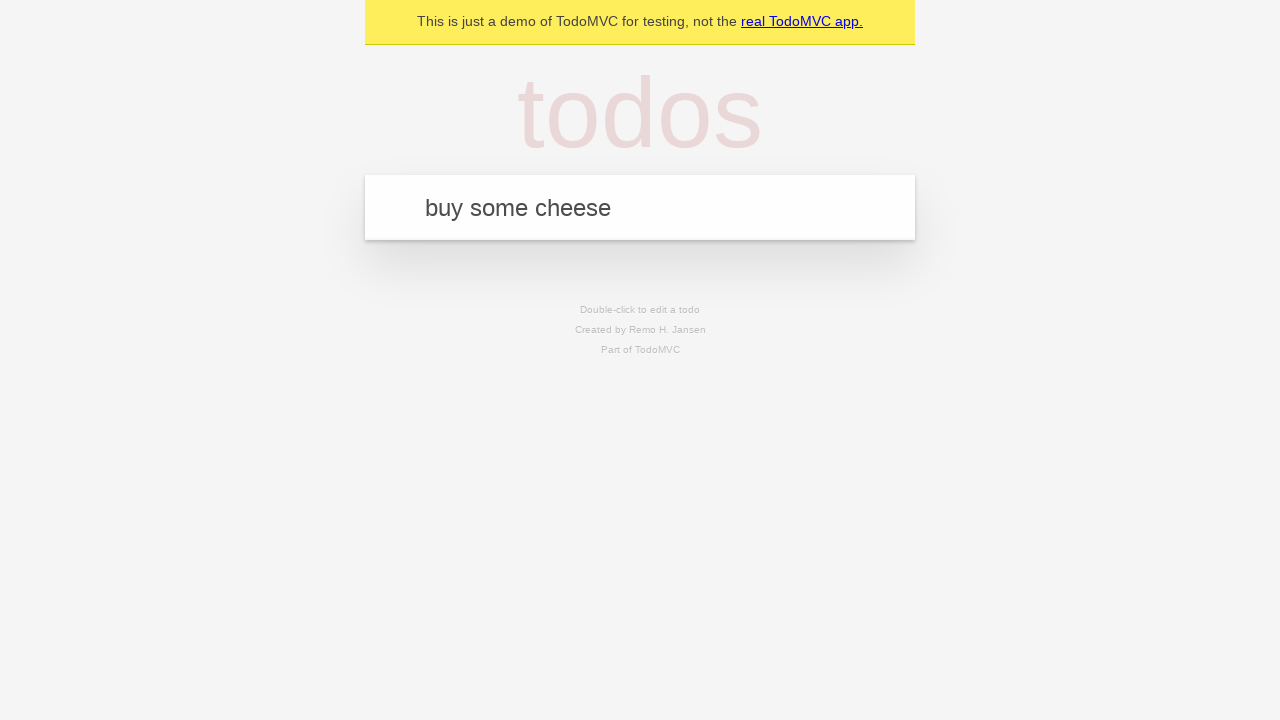

Pressed Enter to add first todo item on internal:attr=[placeholder="What needs to be done?"i]
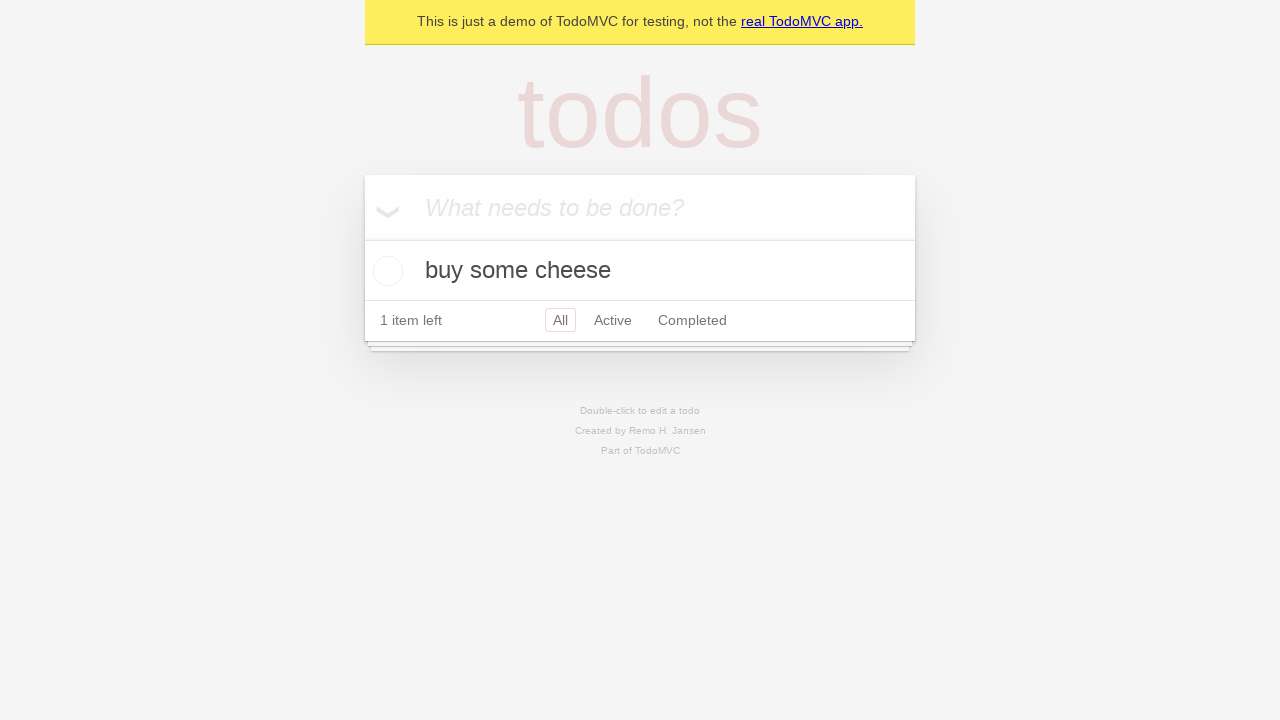

Filled todo input with 'feed the cat' on internal:attr=[placeholder="What needs to be done?"i]
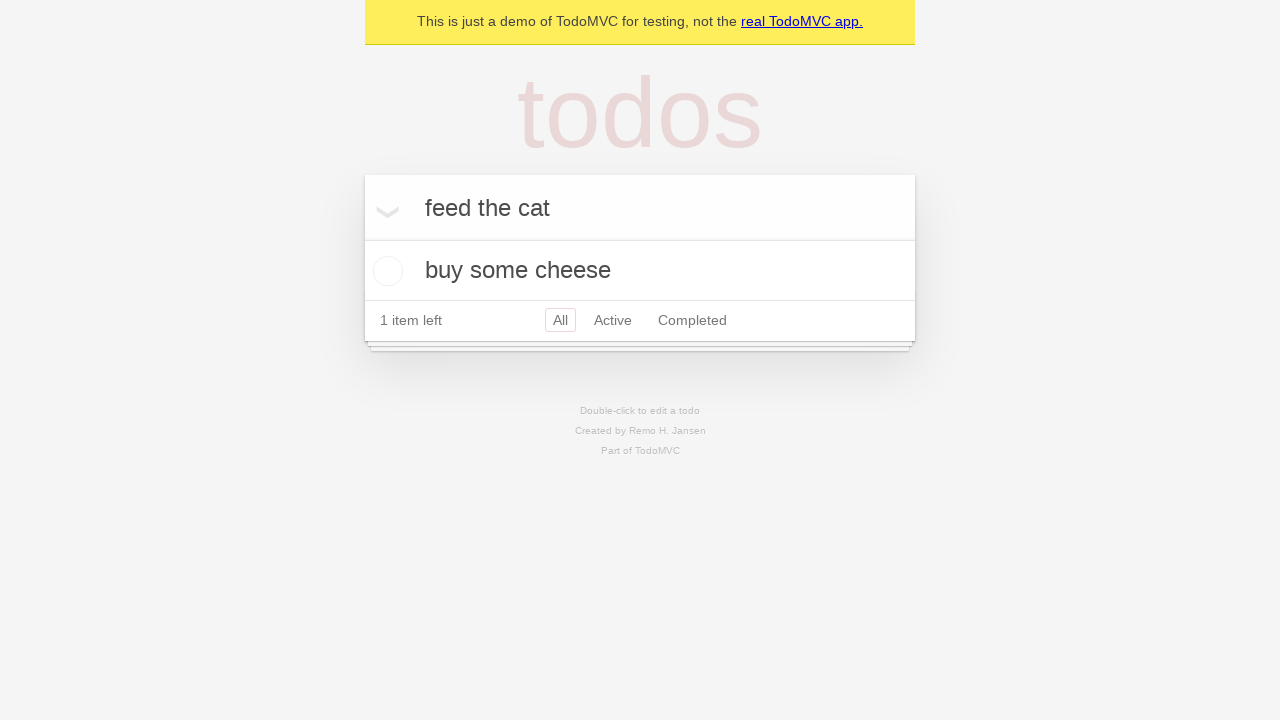

Pressed Enter to add second todo item on internal:attr=[placeholder="What needs to be done?"i]
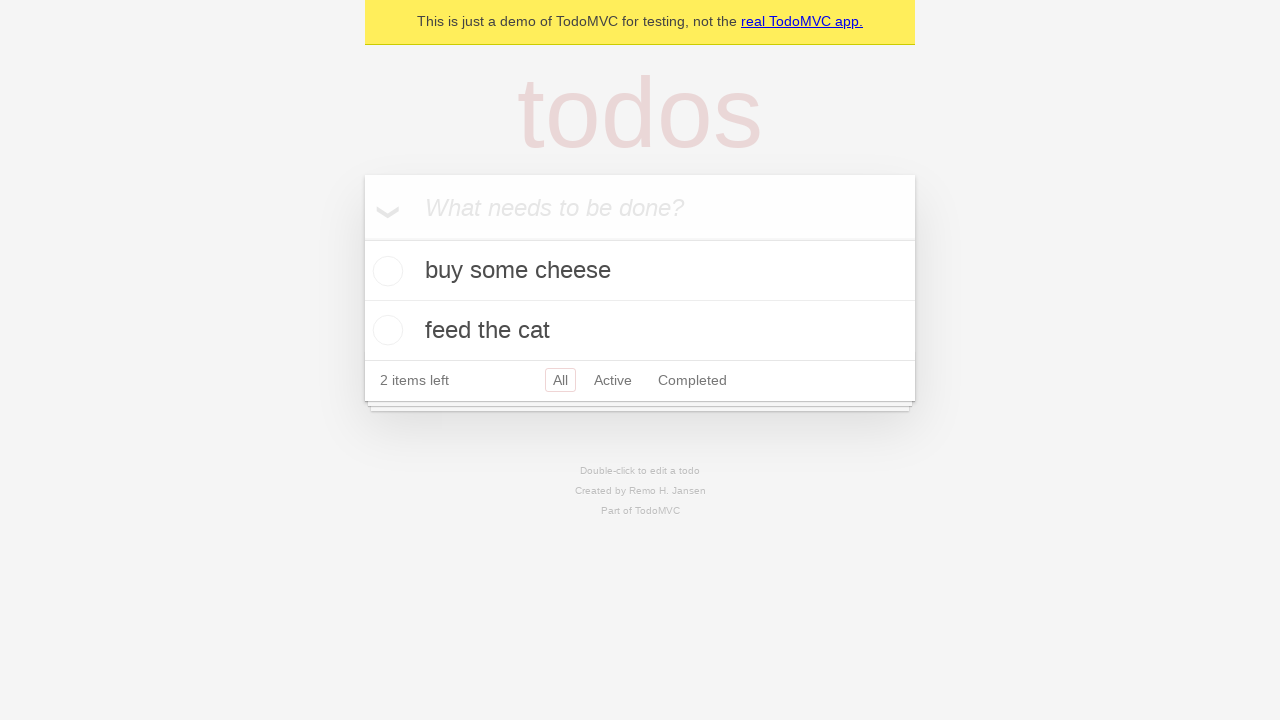

Filled todo input with 'book a doctors appointment' on internal:attr=[placeholder="What needs to be done?"i]
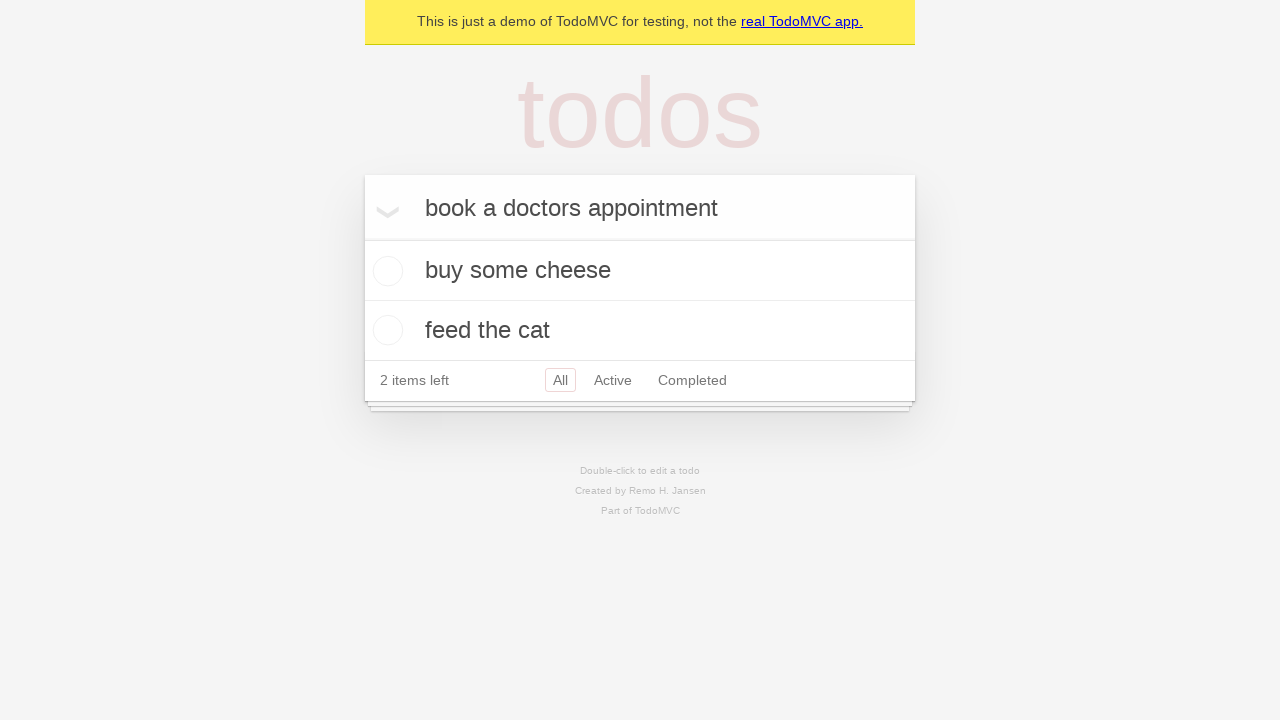

Pressed Enter to add third todo item on internal:attr=[placeholder="What needs to be done?"i]
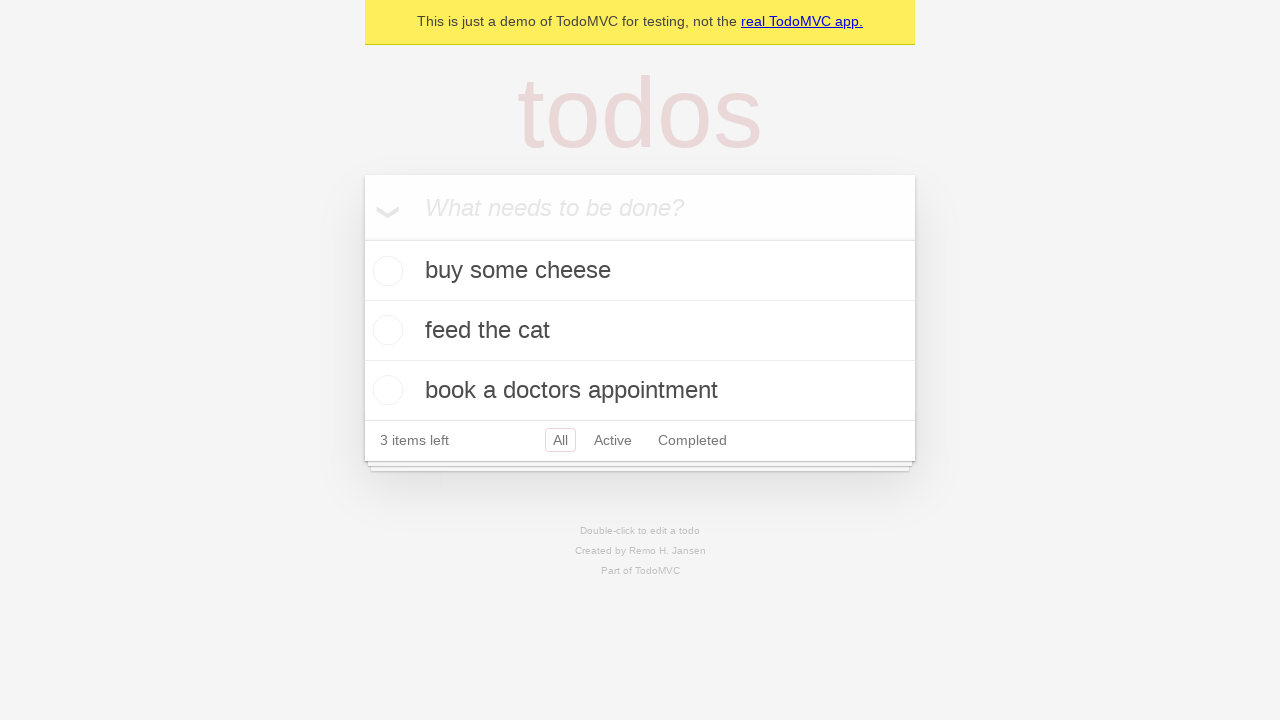

Checked the second todo item as completed at (385, 330) on internal:testid=[data-testid="todo-item"s] >> nth=1 >> internal:role=checkbox
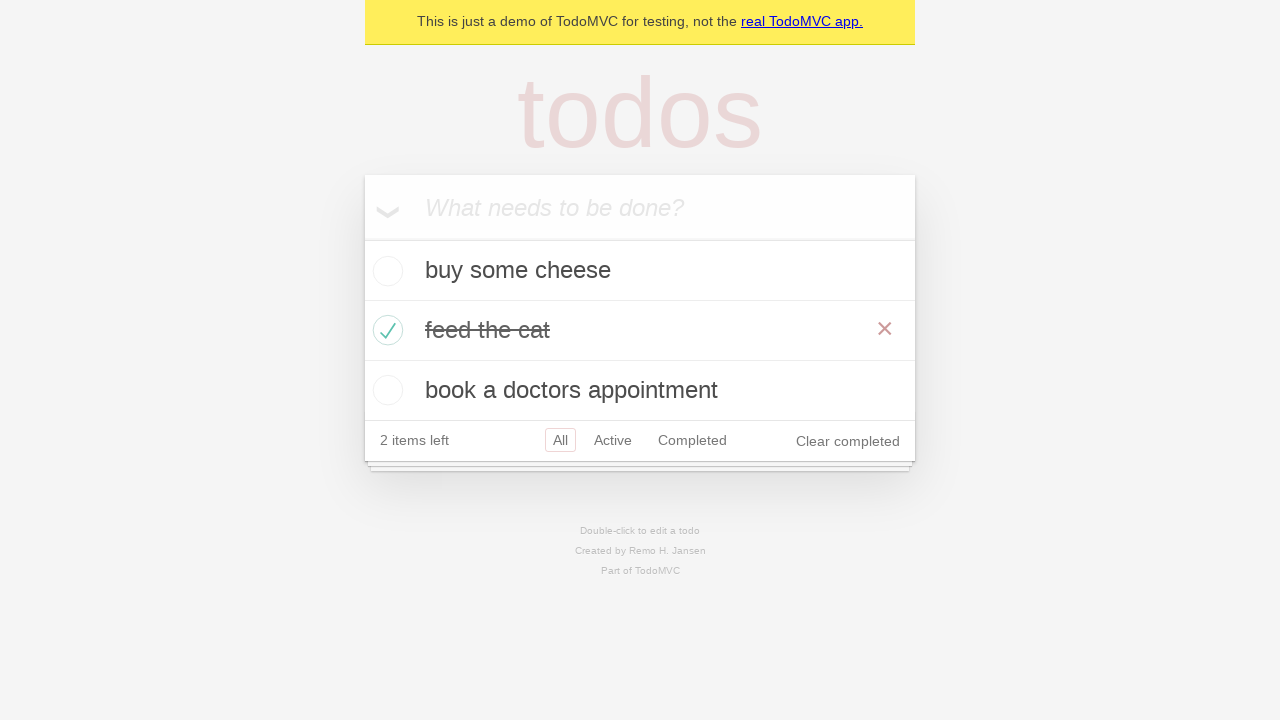

Clicked 'Active' filter to display only active items at (613, 440) on internal:role=link[name="Active"i]
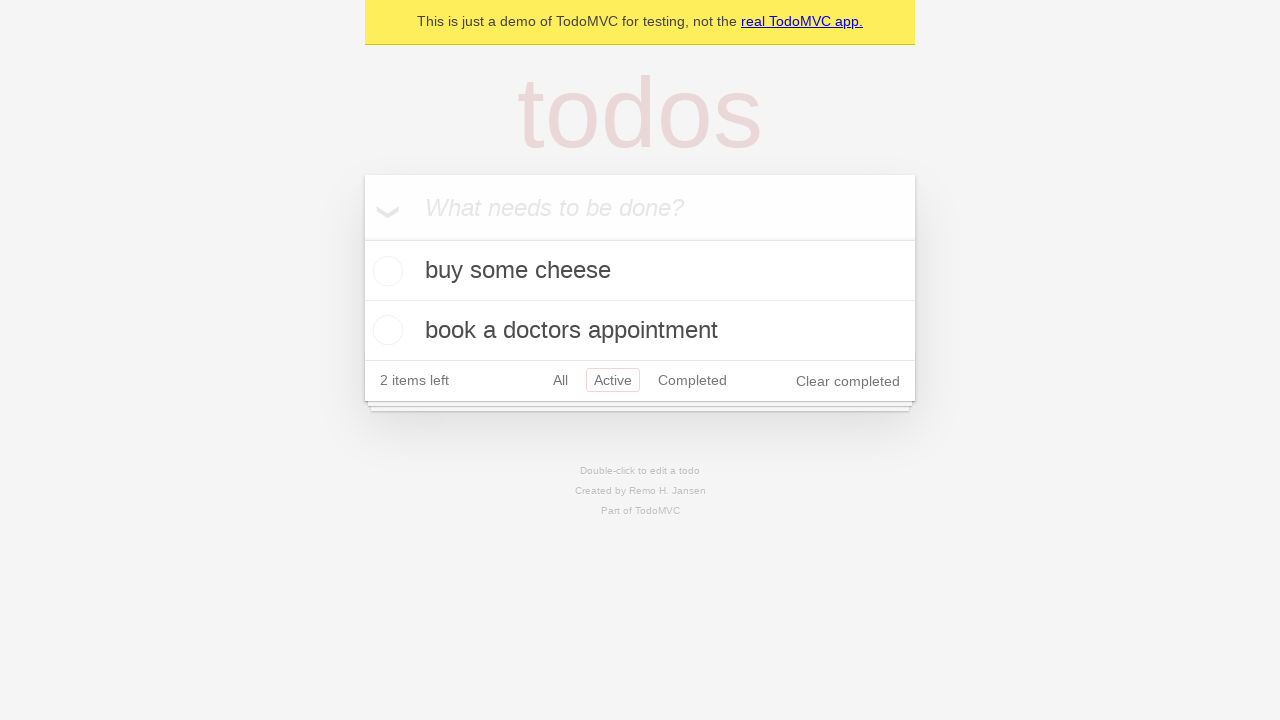

Clicked 'Completed' filter to display only completed items at (692, 380) on internal:role=link[name="Completed"i]
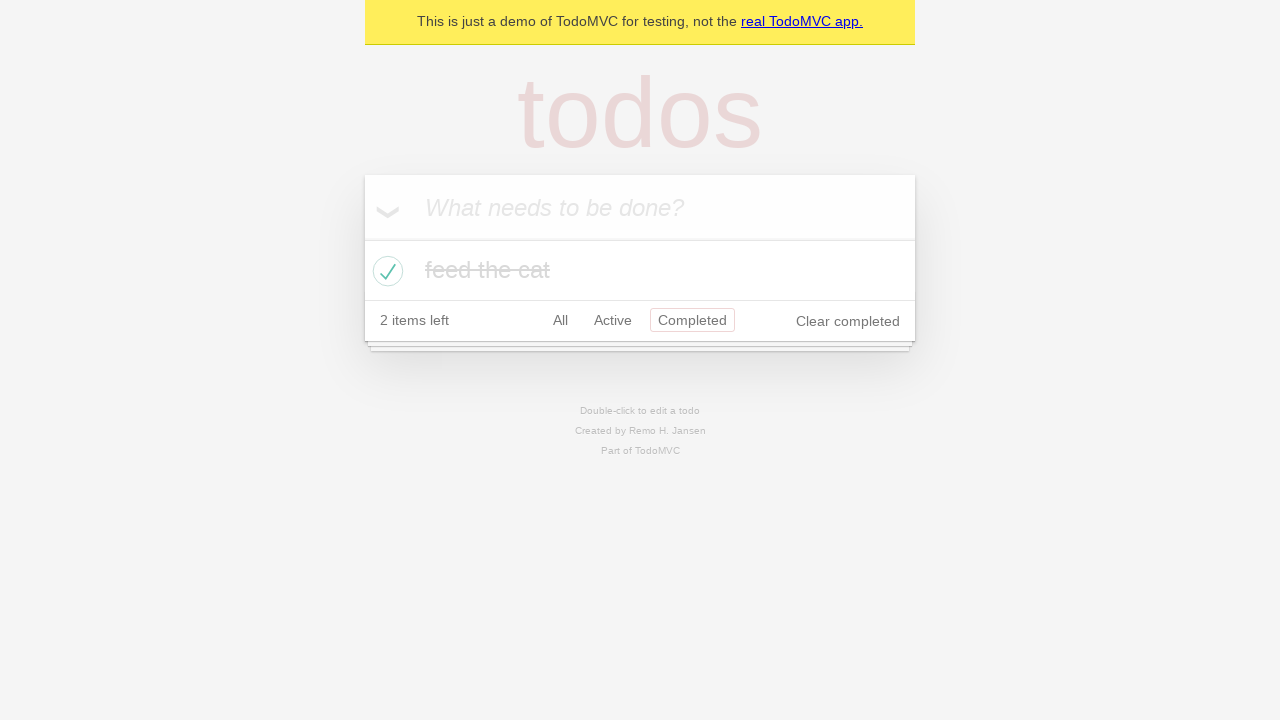

Clicked 'All' filter to display all items at (560, 320) on internal:role=link[name="All"i]
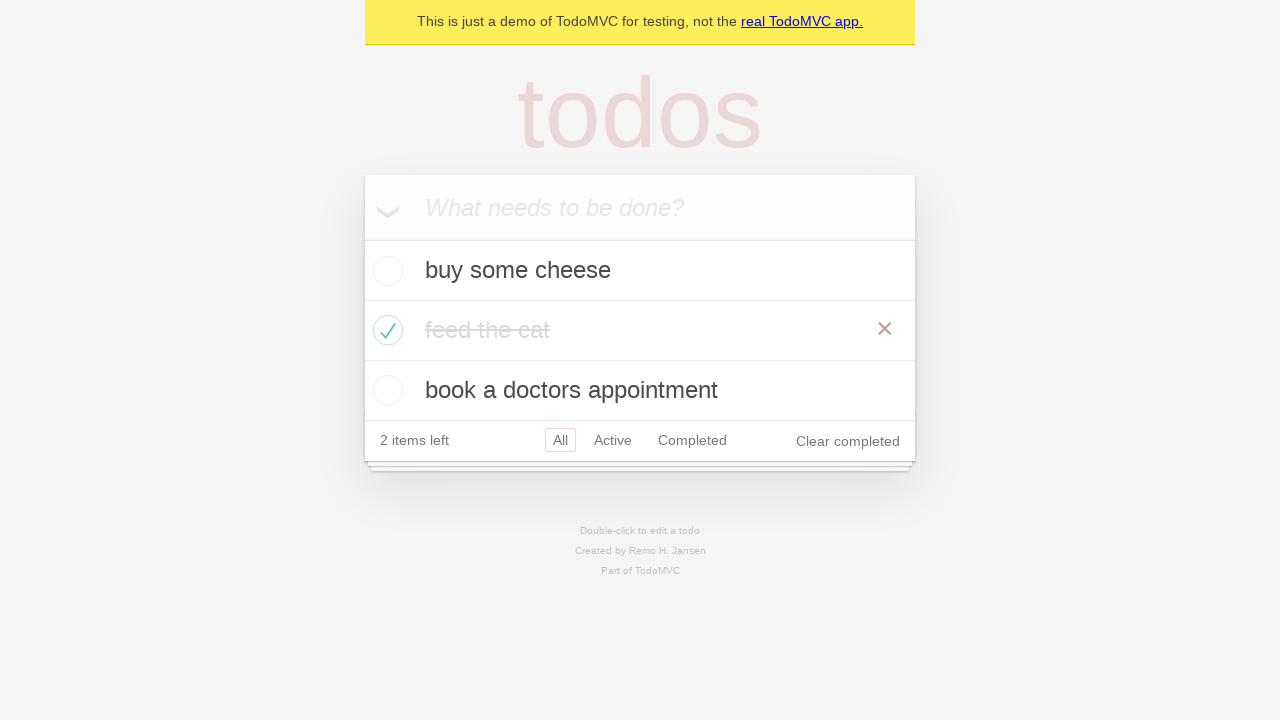

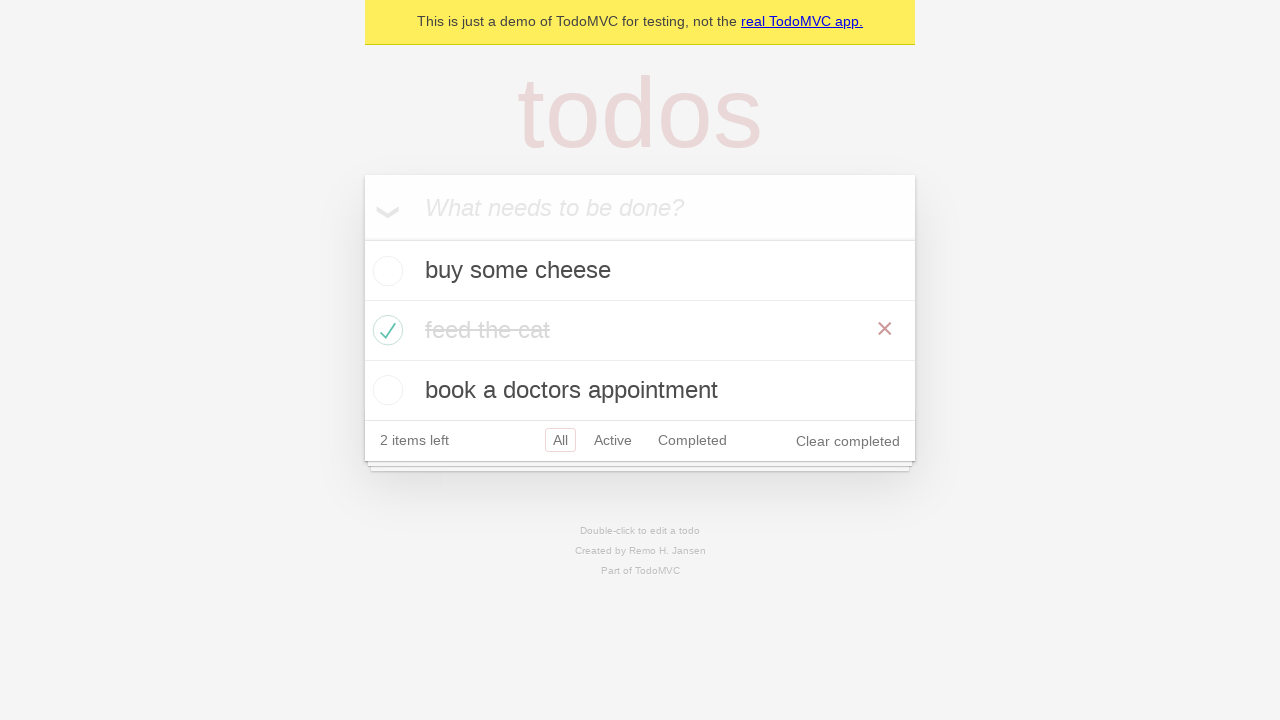